Tests that the server returns proper HTTP response status codes

Starting URL: https://etf-web-mi7p.vercel.app

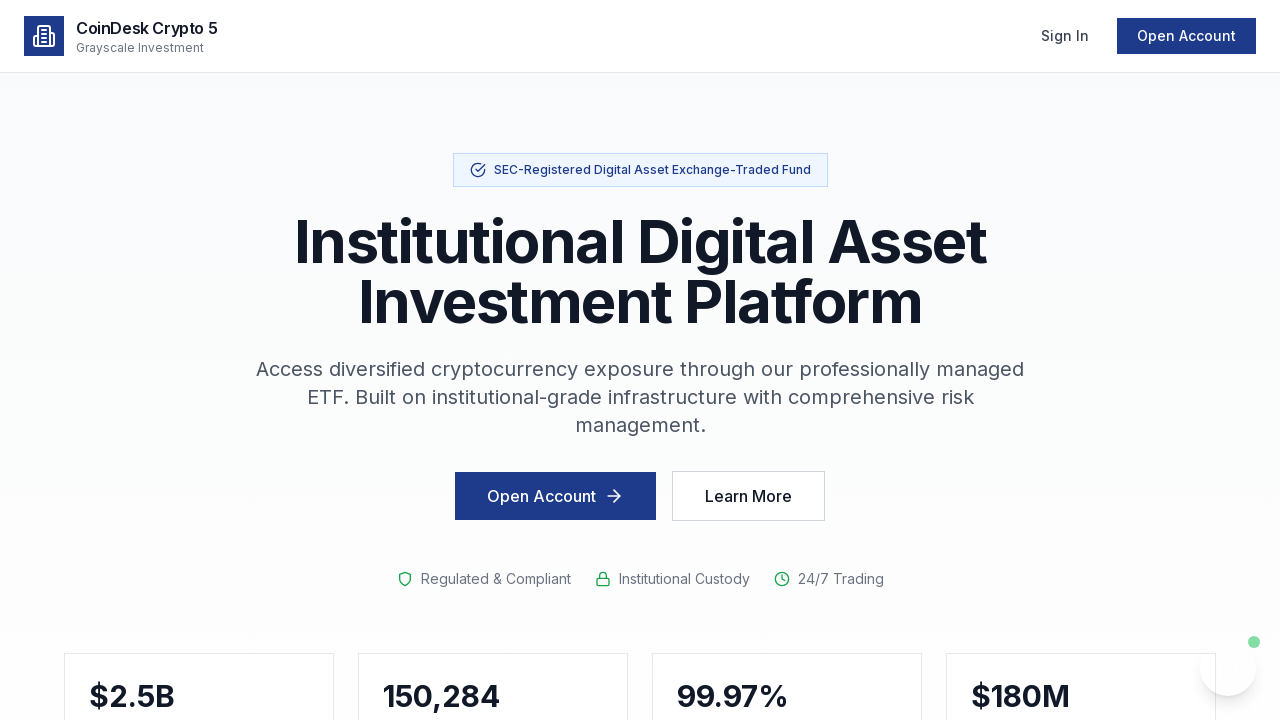

Waited for page to reach networkidle state
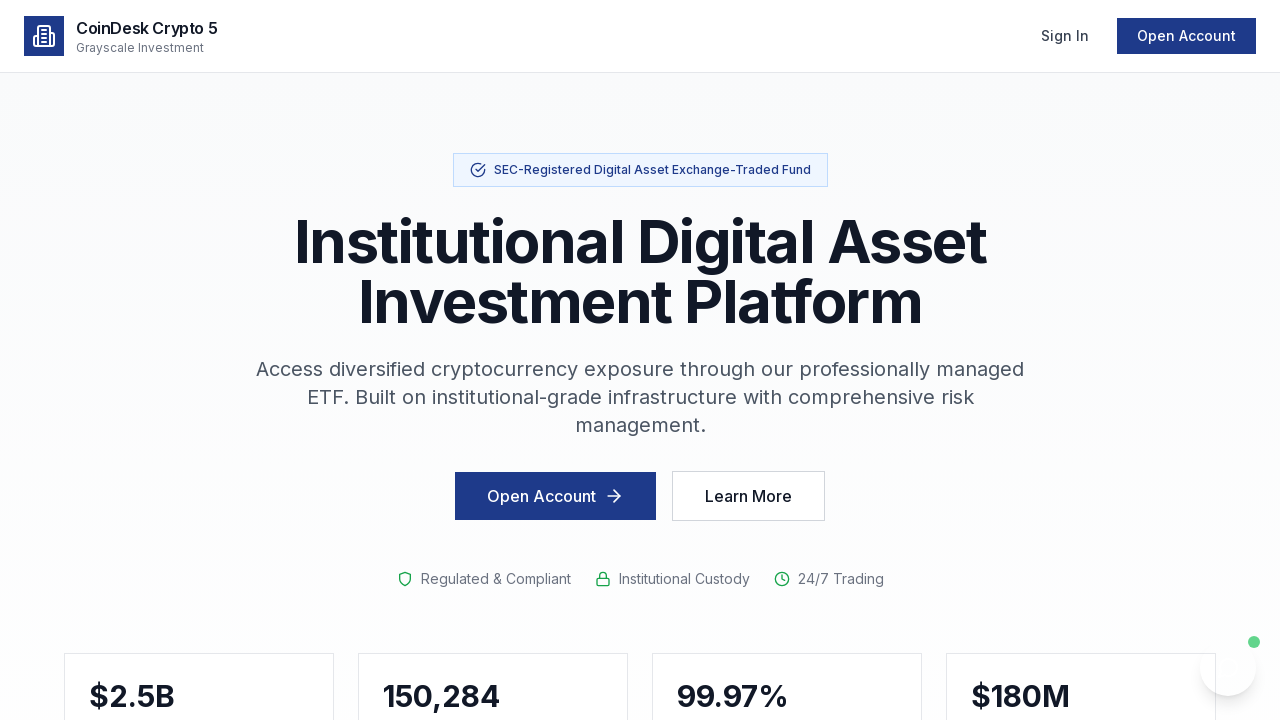

Verified body element is visible, confirming proper HTTP response
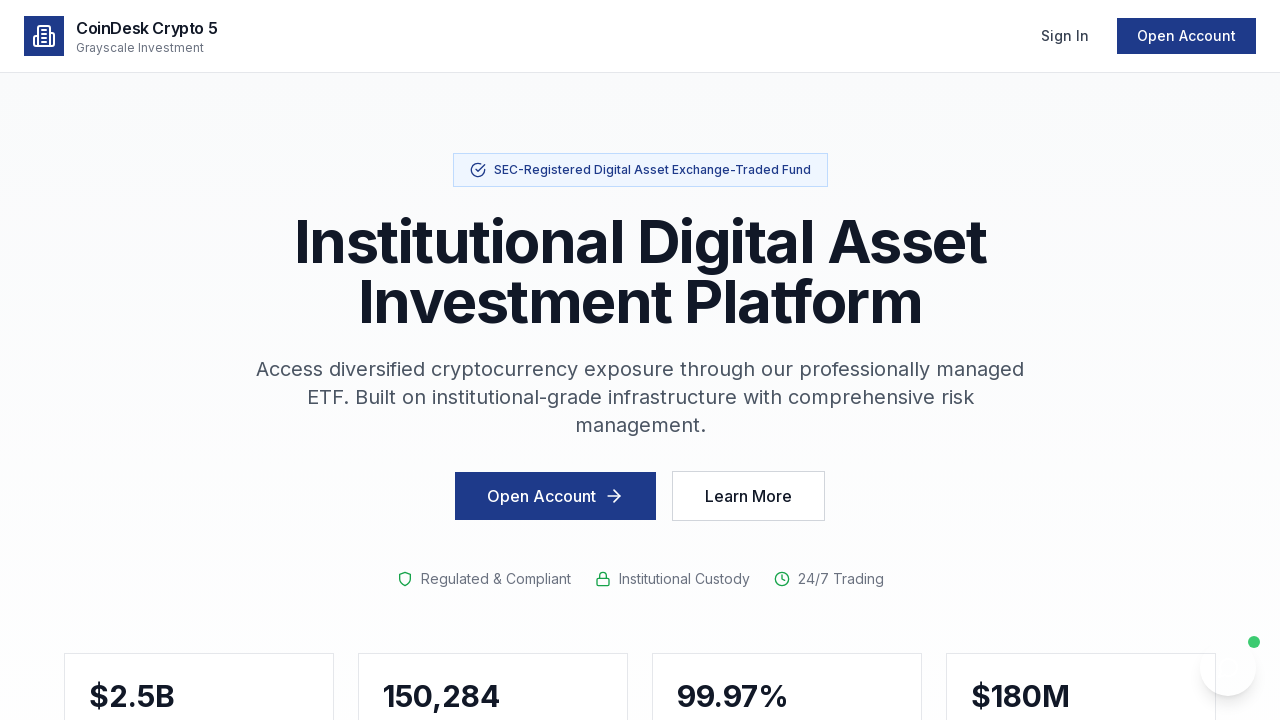

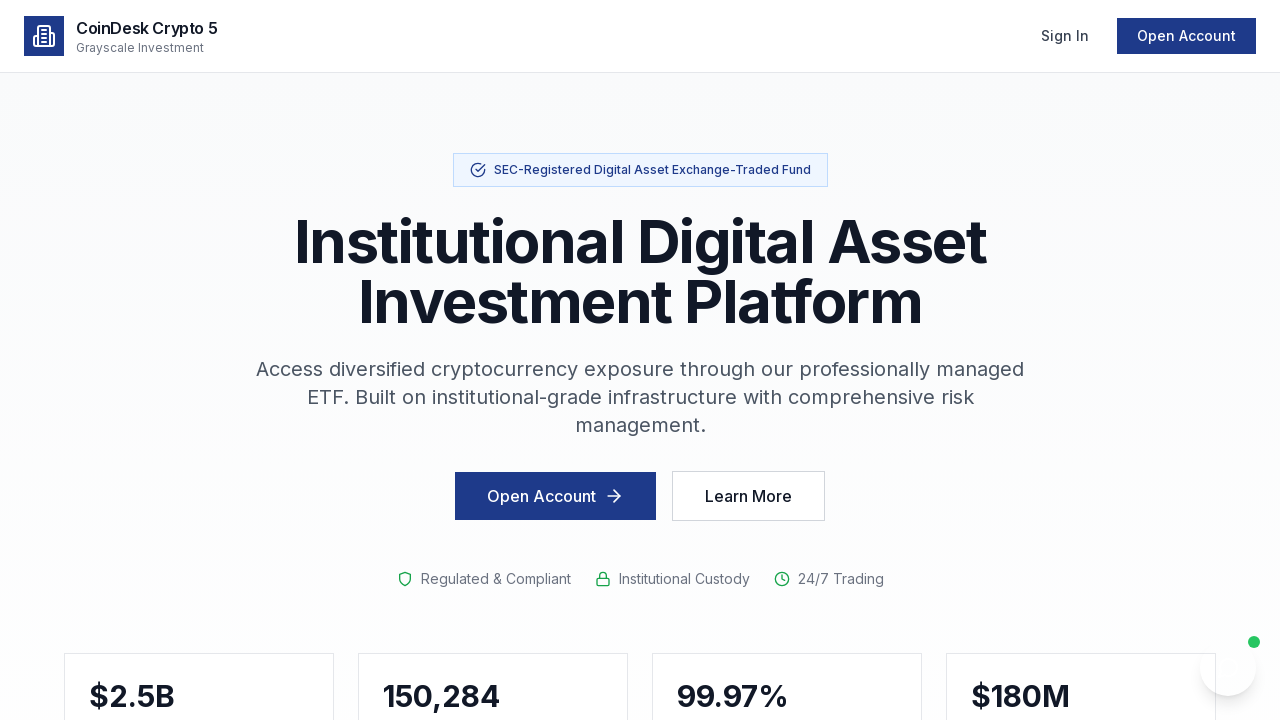